Tests GitHub's advanced search form by filling in search terms, repository owner, date filter, and language selection, then submitting the form and waiting for results.

Starting URL: https://github.com/search/advanced

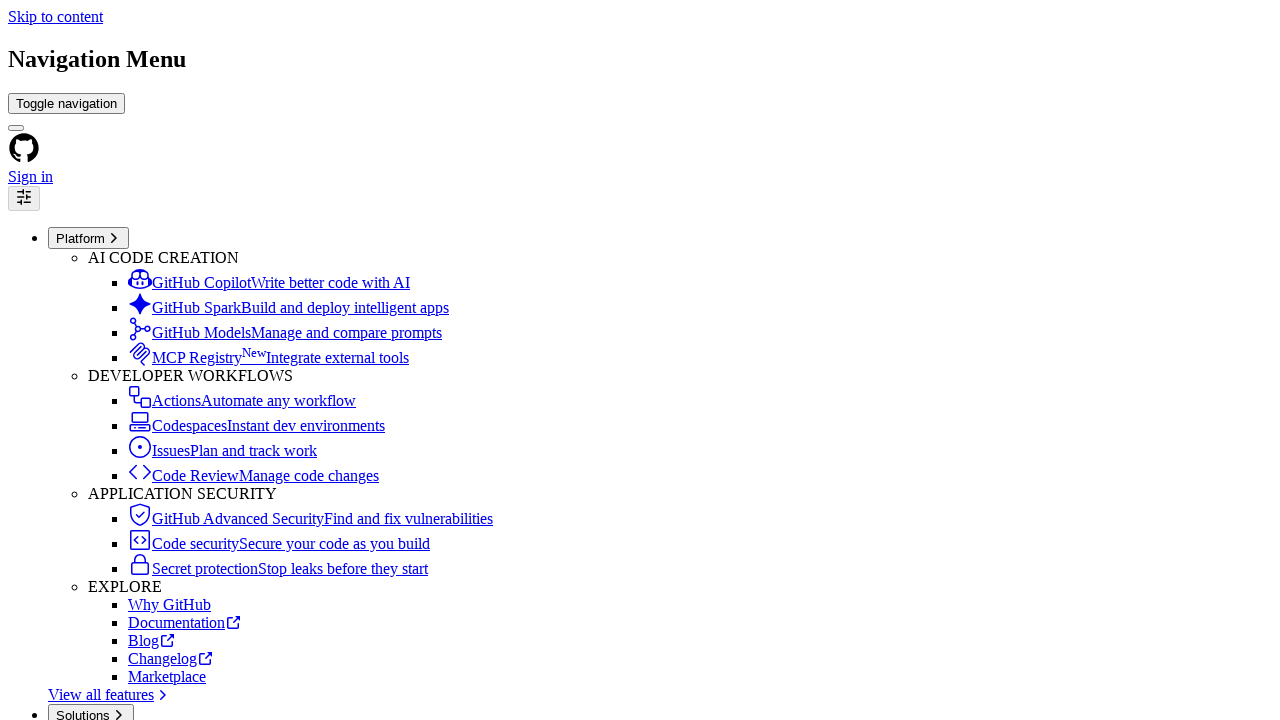

Filled search term field with 'playwright-testing' on #adv_code_search input.js-advanced-search-input
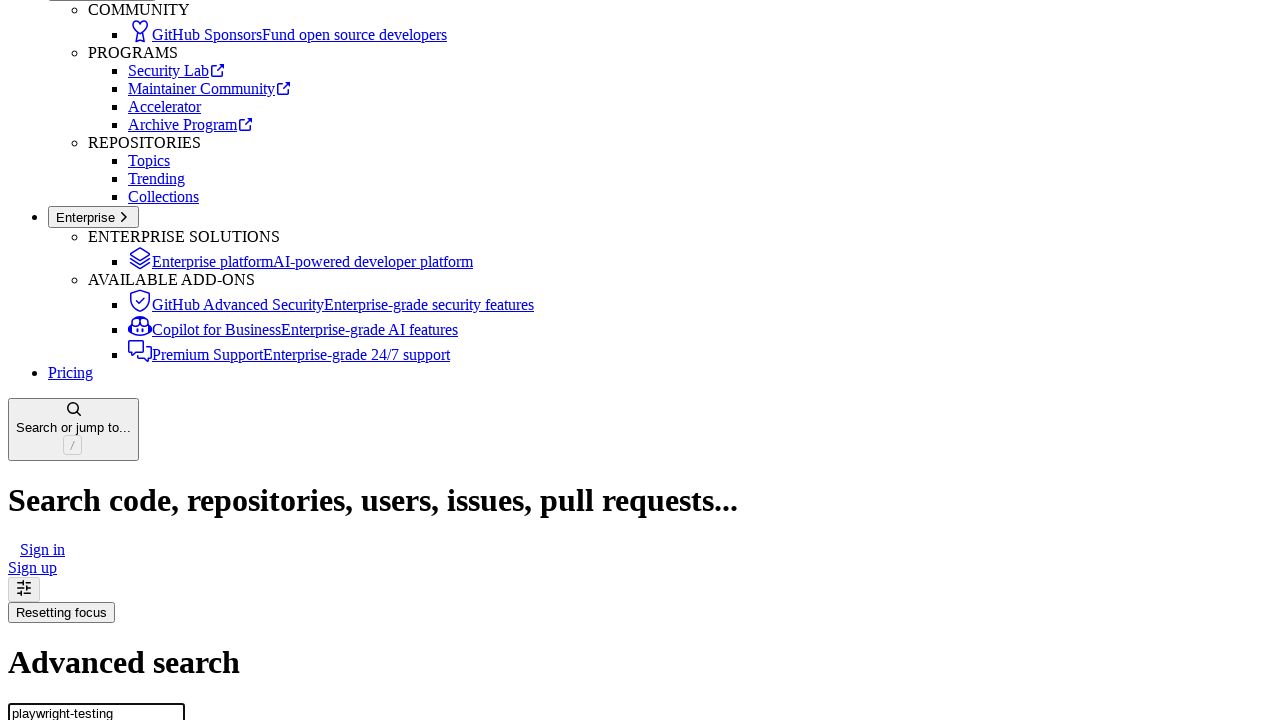

Filled repository owner field with 'microsoft' on #search_from
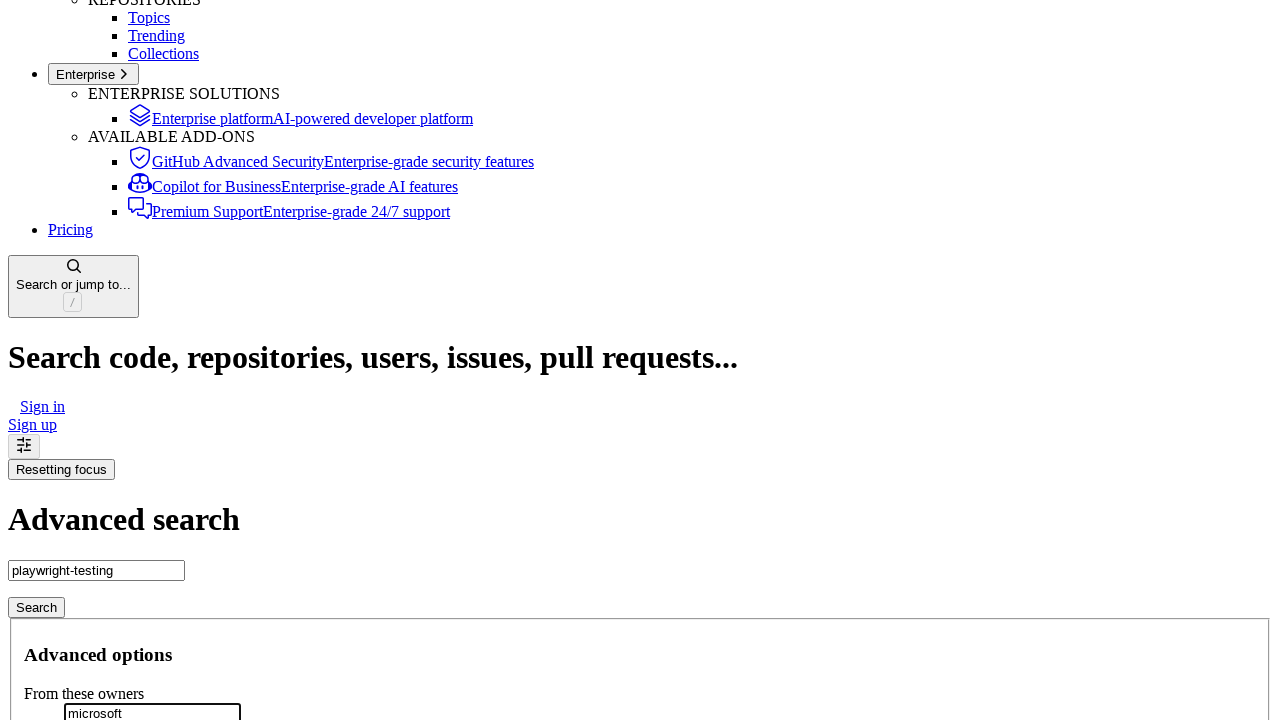

Filled date filter field with '>2020' on #search_date
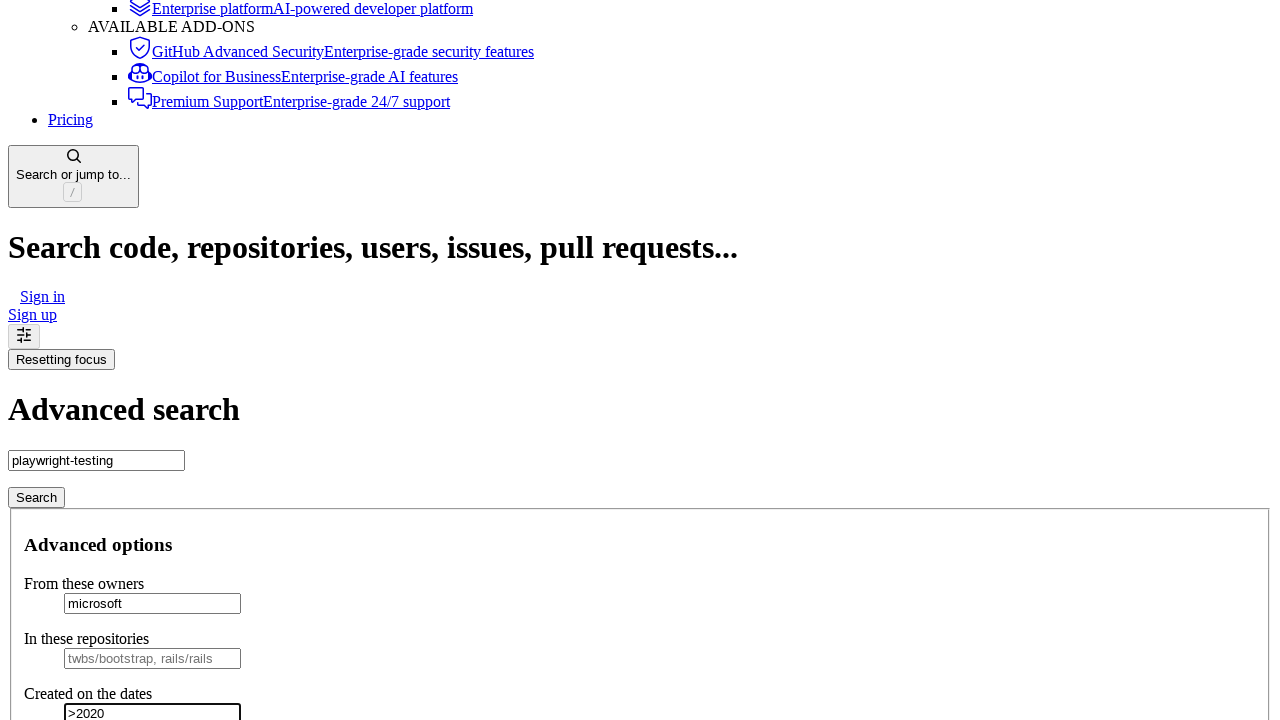

Selected 'TypeScript' from language dropdown on select#search_language
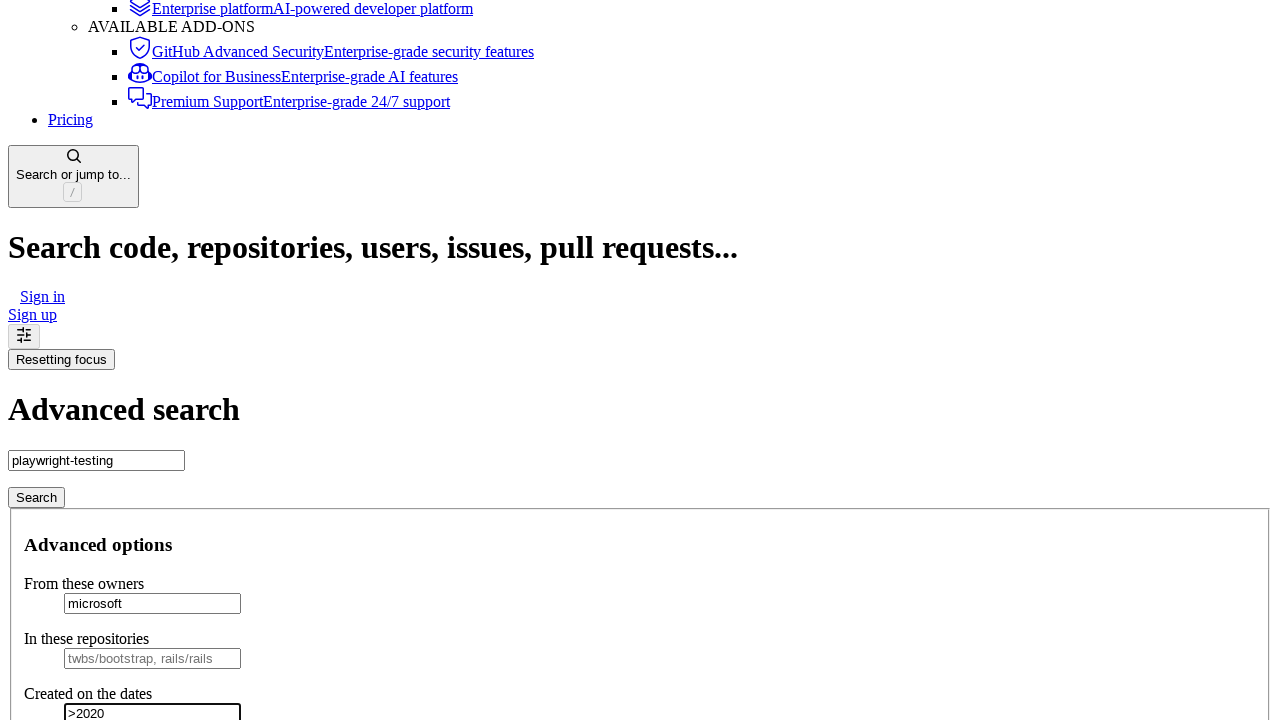

Clicked submit button to search GitHub advanced form at (36, 497) on #adv_code_search button[type="submit"]
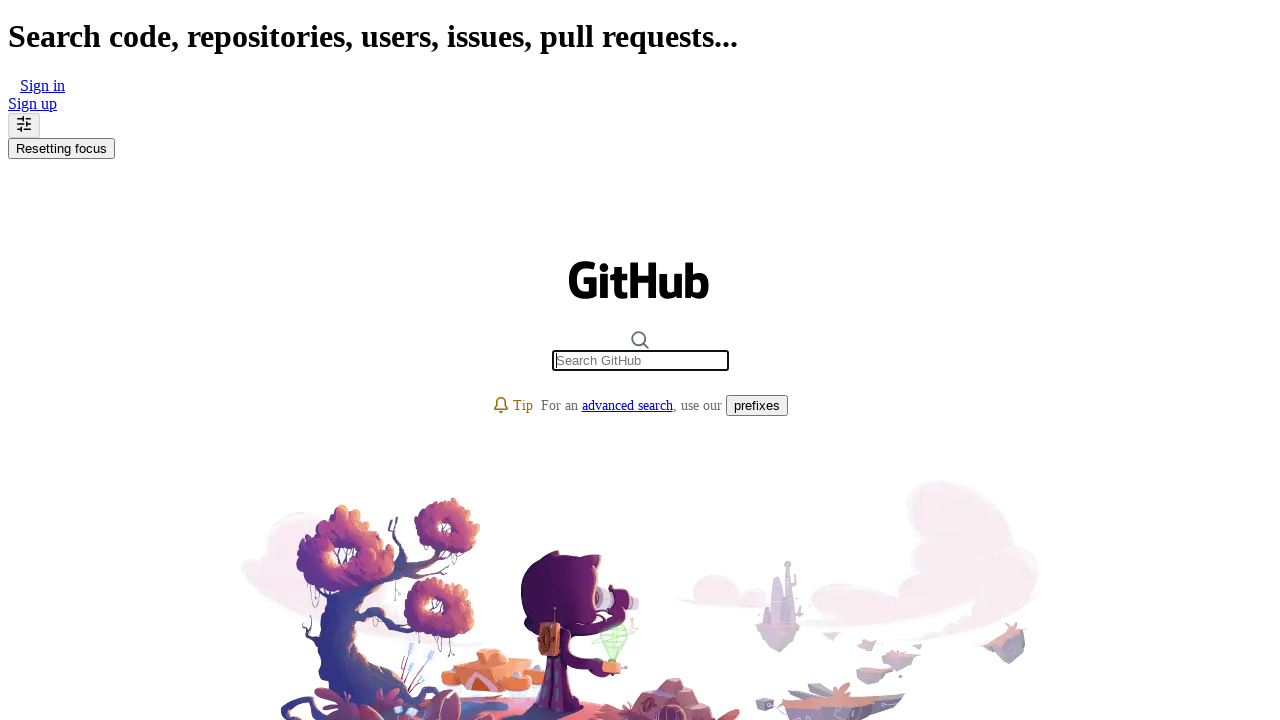

Search results page loaded and network idle
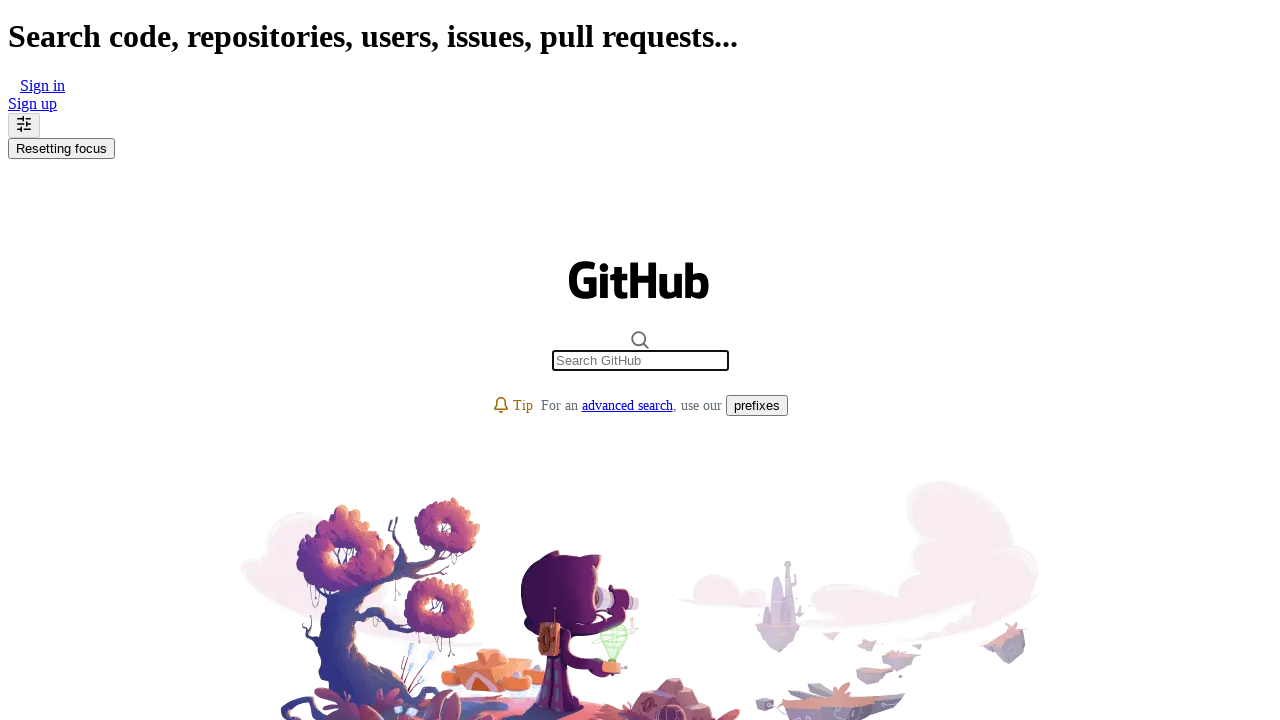

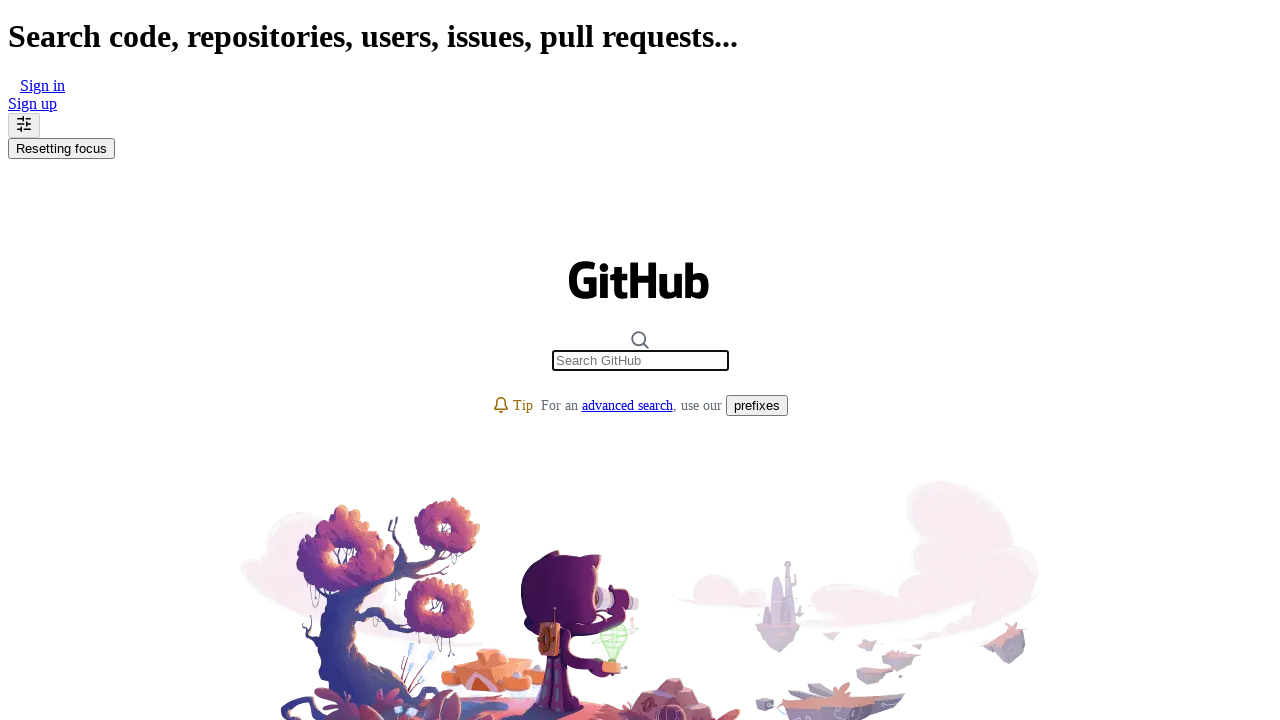